Tests a density altitude calculator by entering elevation, temperature, altimeter setting, and dew point values, then clicking calculate to get the density altitude result.

Starting URL: http://www.pilotfriend.com/flightplanning/flight%20planning/calculators/density_altitude_calc.htm

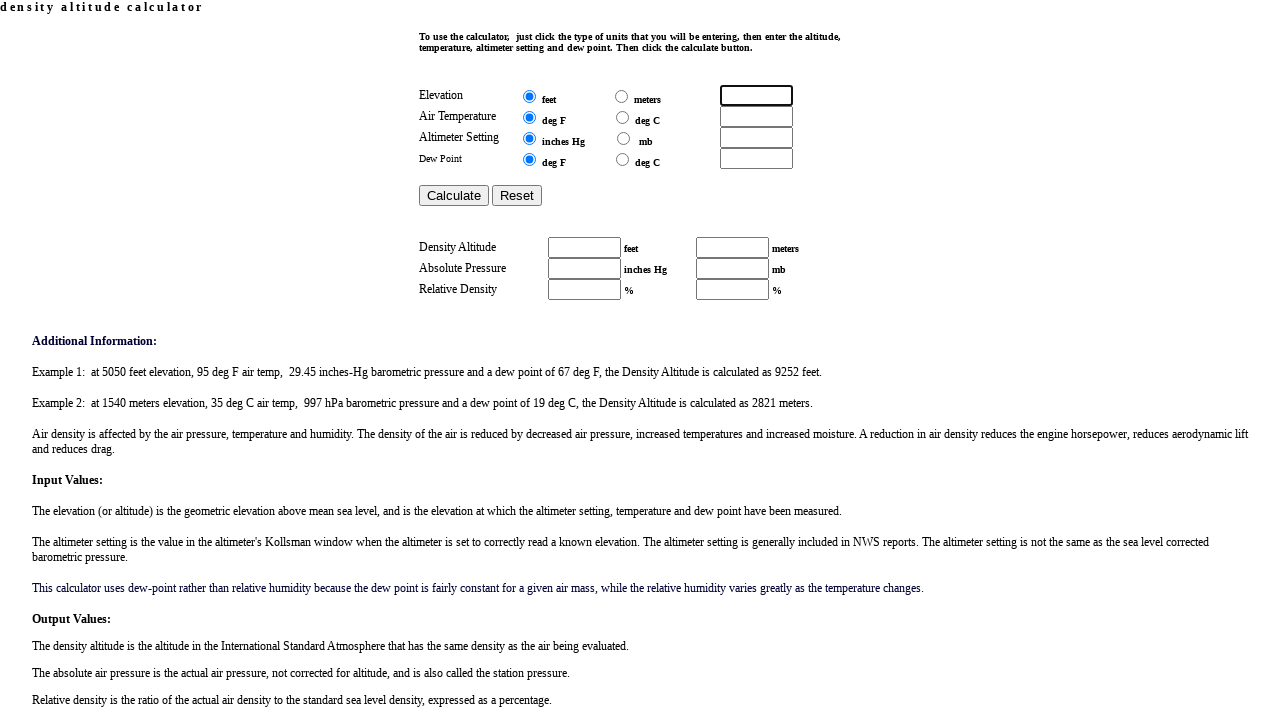

Filled elevation field with 5280 feet on input[name='elevation']
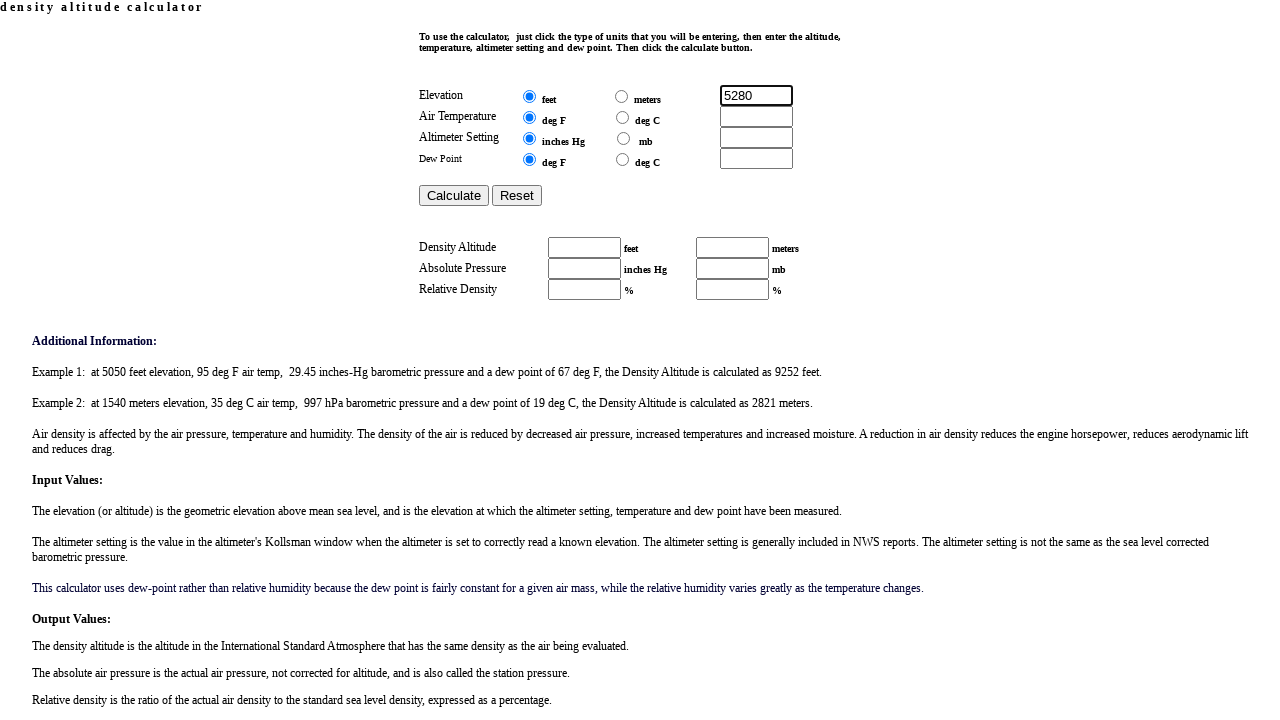

Selected feet as elevation unit at (529, 96) on input[name='in_elev'] >> nth=0
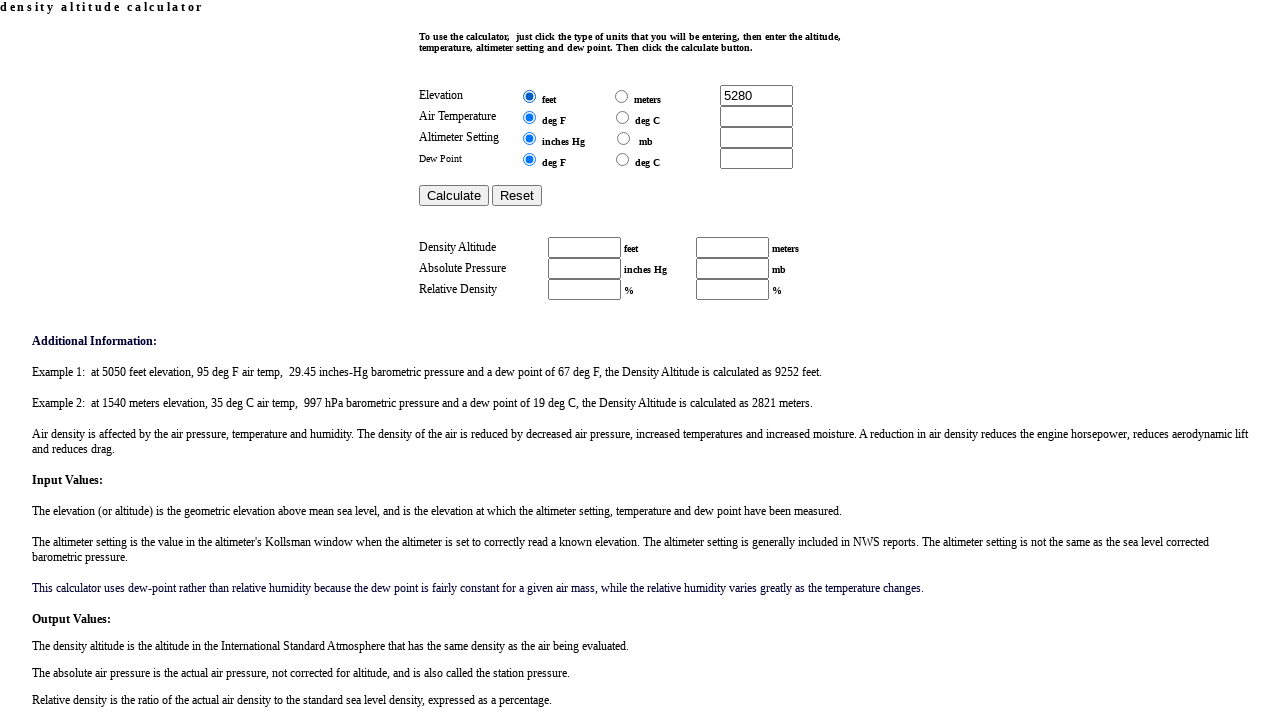

Filled temperature field with 75 degrees on input[name='temperature']
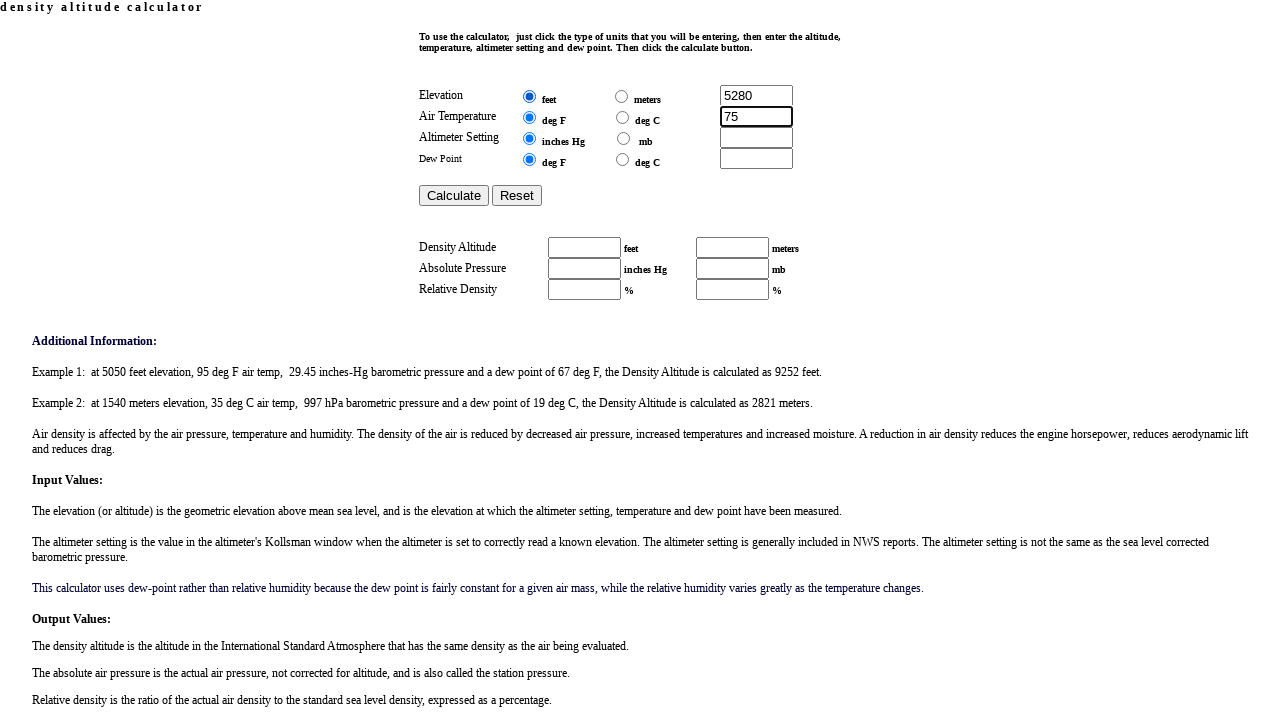

Selected Fahrenheit as temperature unit at (529, 117) on input[name='in_temp'] >> nth=0
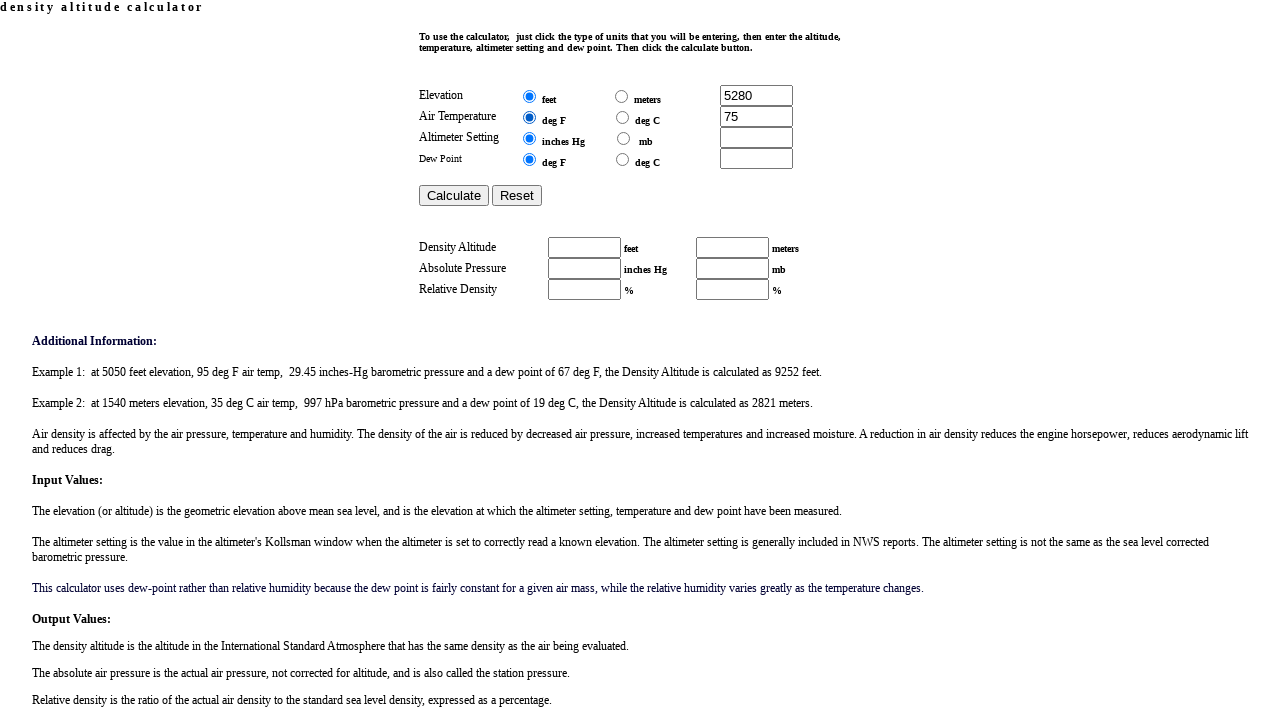

Filled altimeter setting field with 29.92 inHg on input[name='altset']
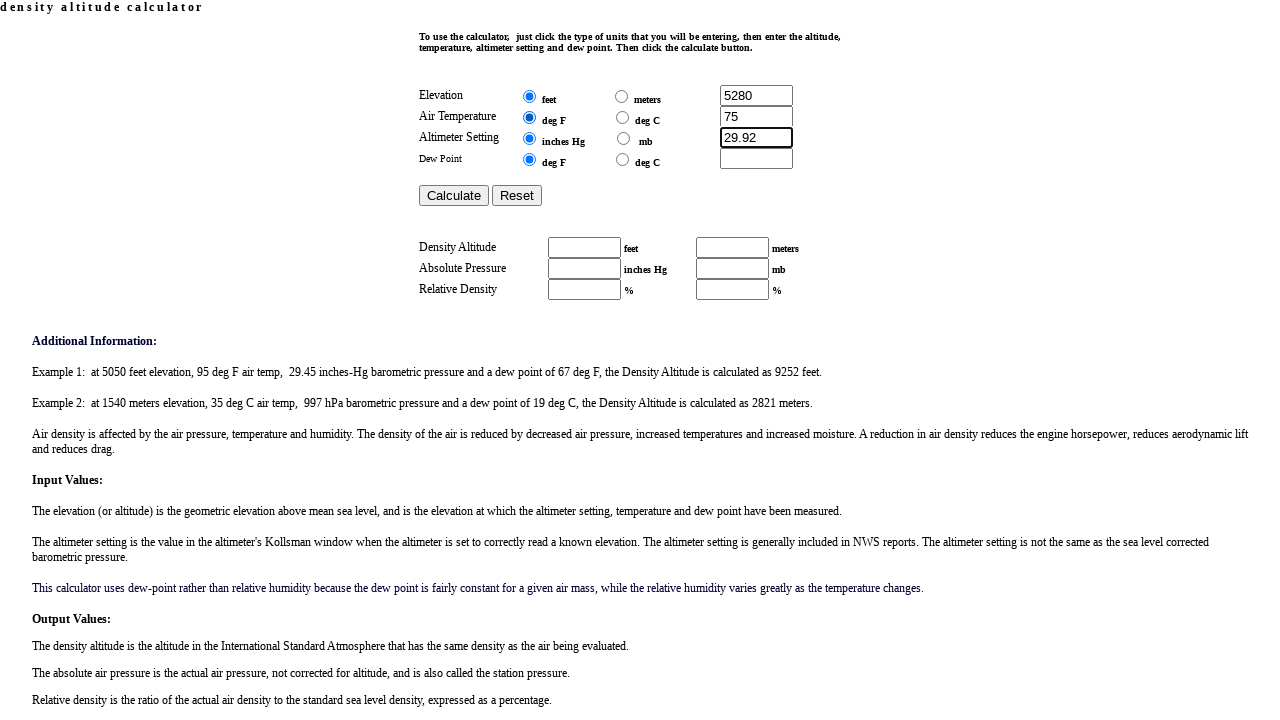

Selected inHg as altimeter setting unit at (529, 138) on input[name='in_alt_set'] >> nth=0
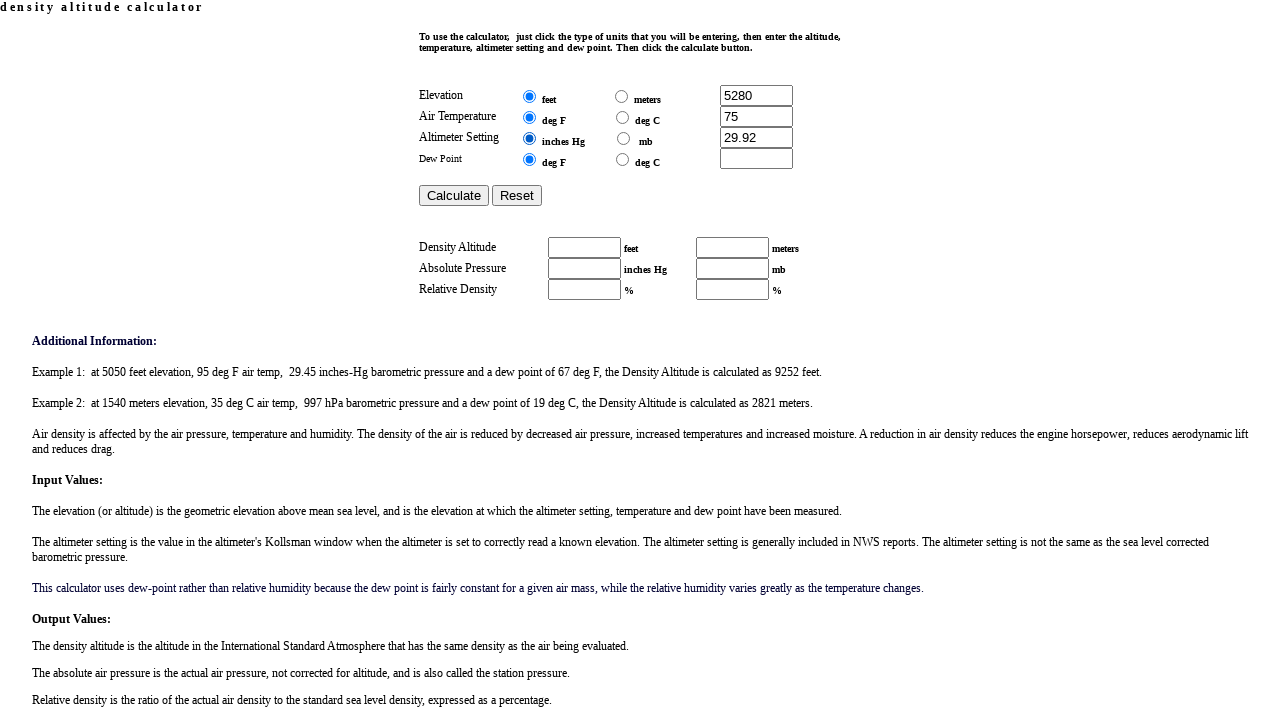

Filled dew point field with 55 degrees on input[name='dewpoint']
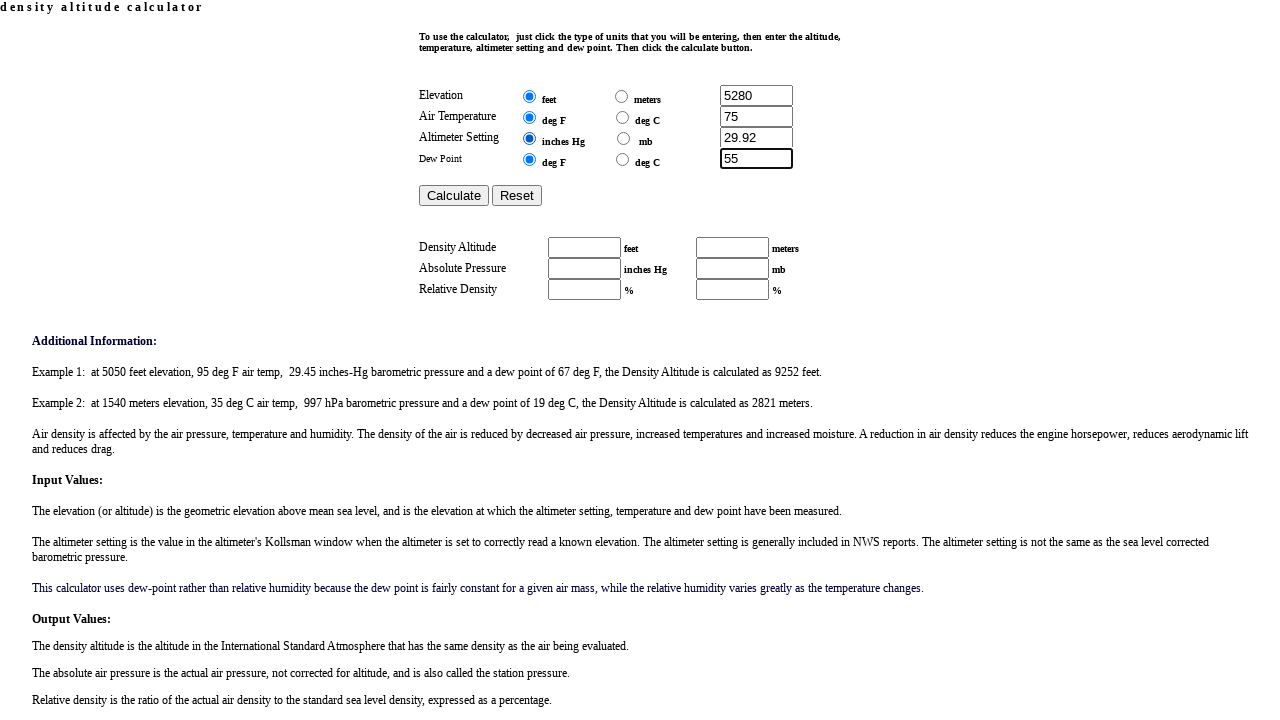

Selected Fahrenheit as dew point unit at (529, 159) on input[name='in_dp'] >> nth=0
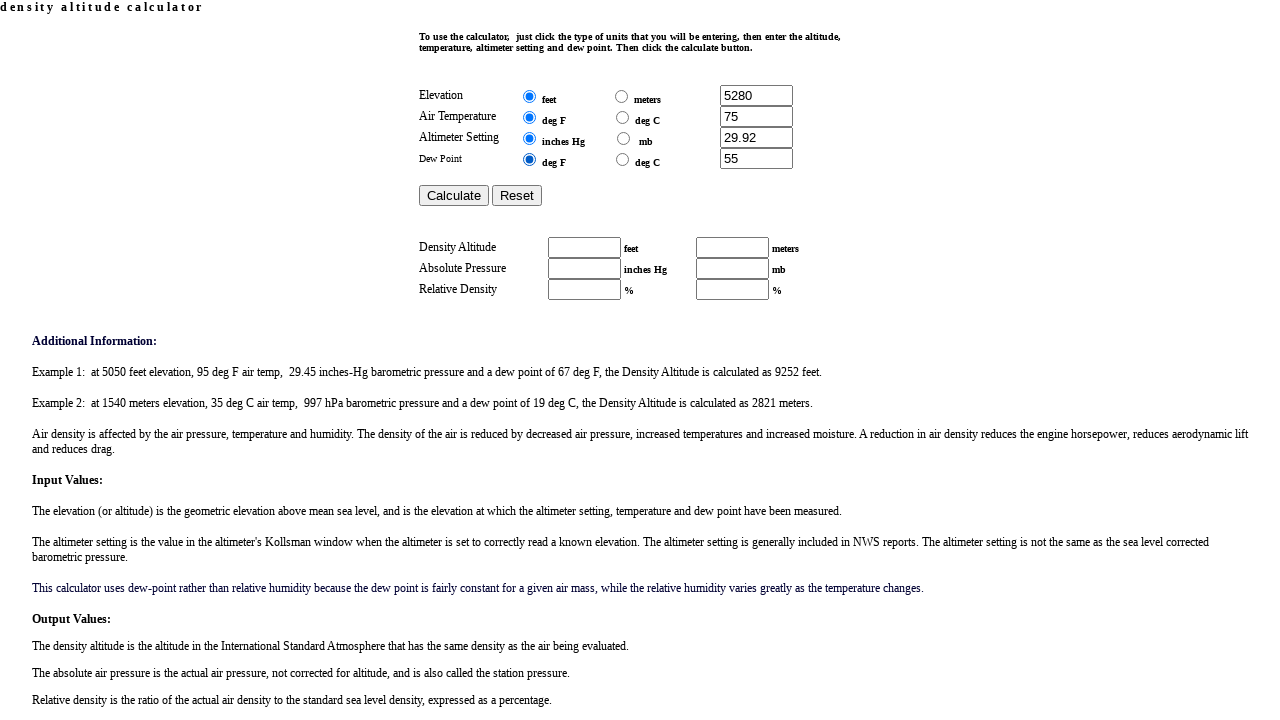

Clicked calculate button to compute density altitude at (454, 196) on input[name='e_calculate']
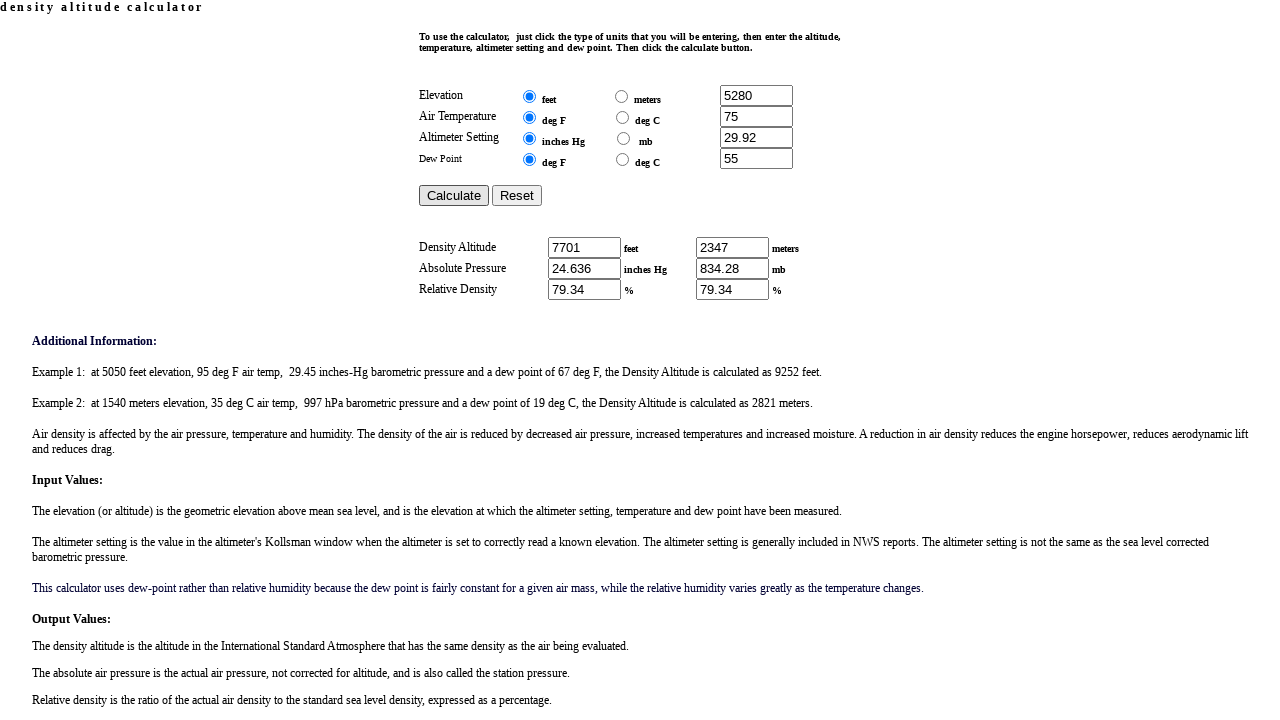

Density altitude result populated successfully
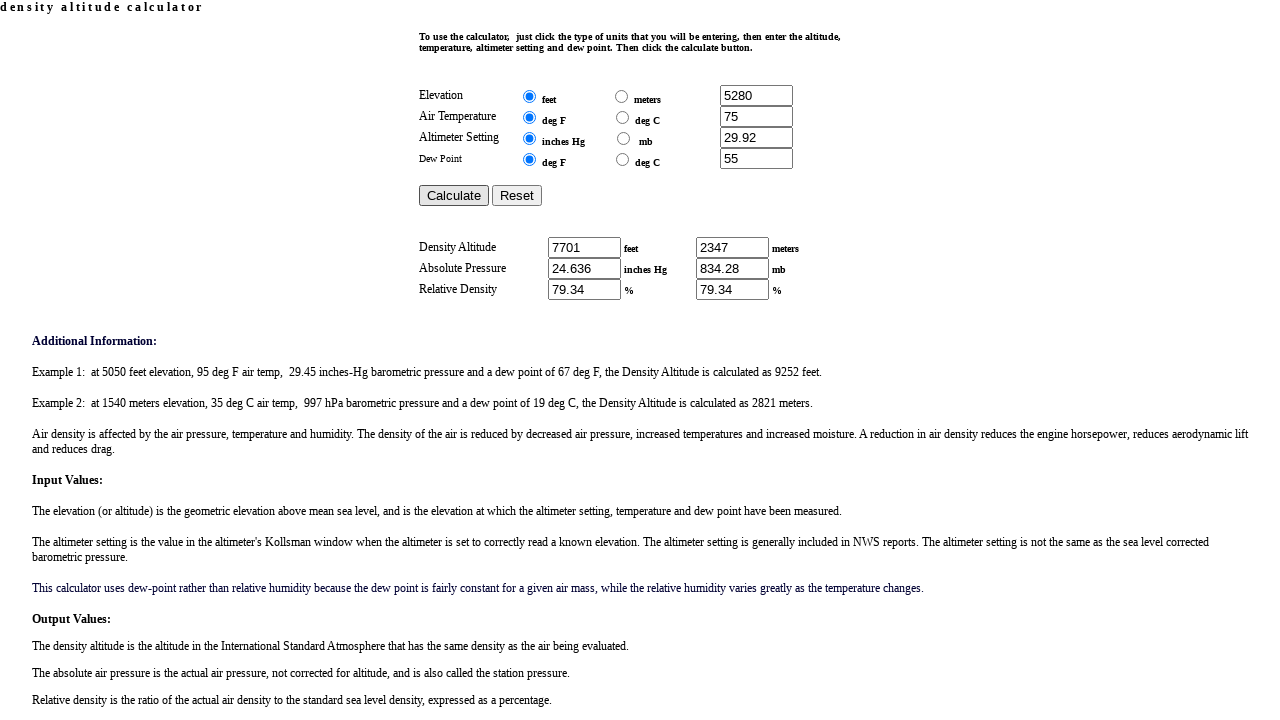

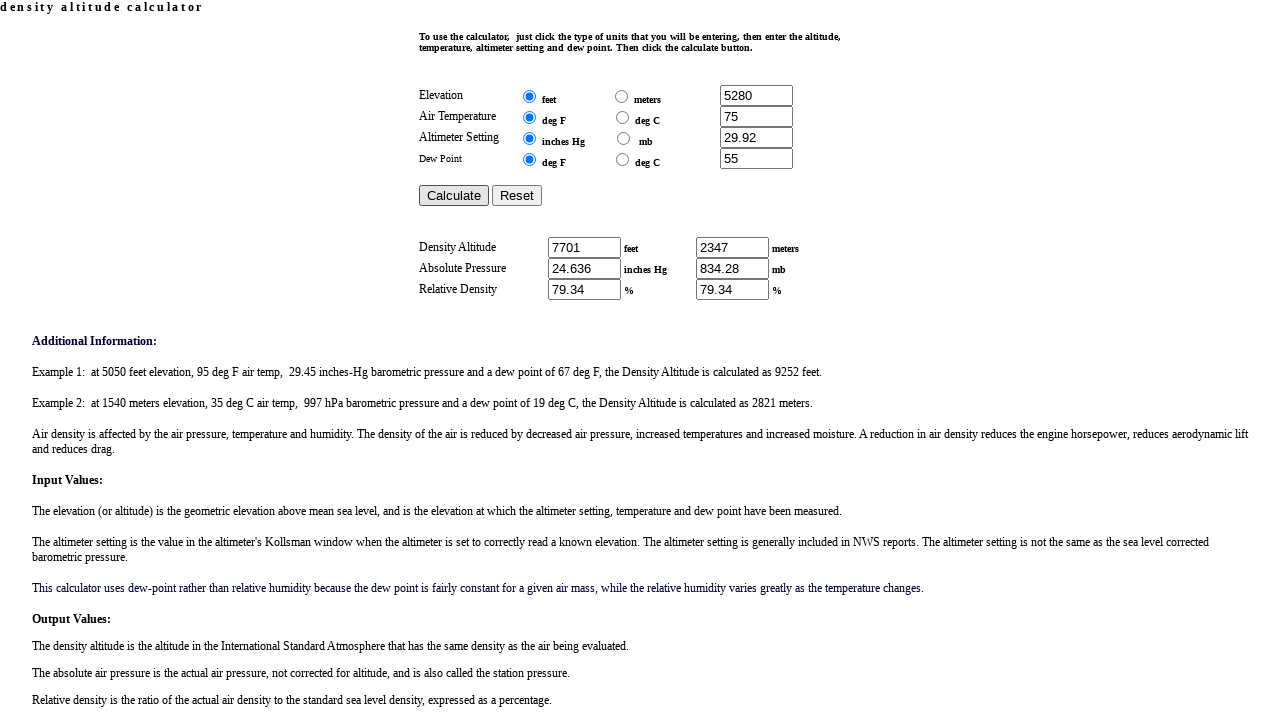